Tests that submitting with an empty name field triggers HTML5 required validation

Starting URL: https://master--agenda-publica.netlify.app/

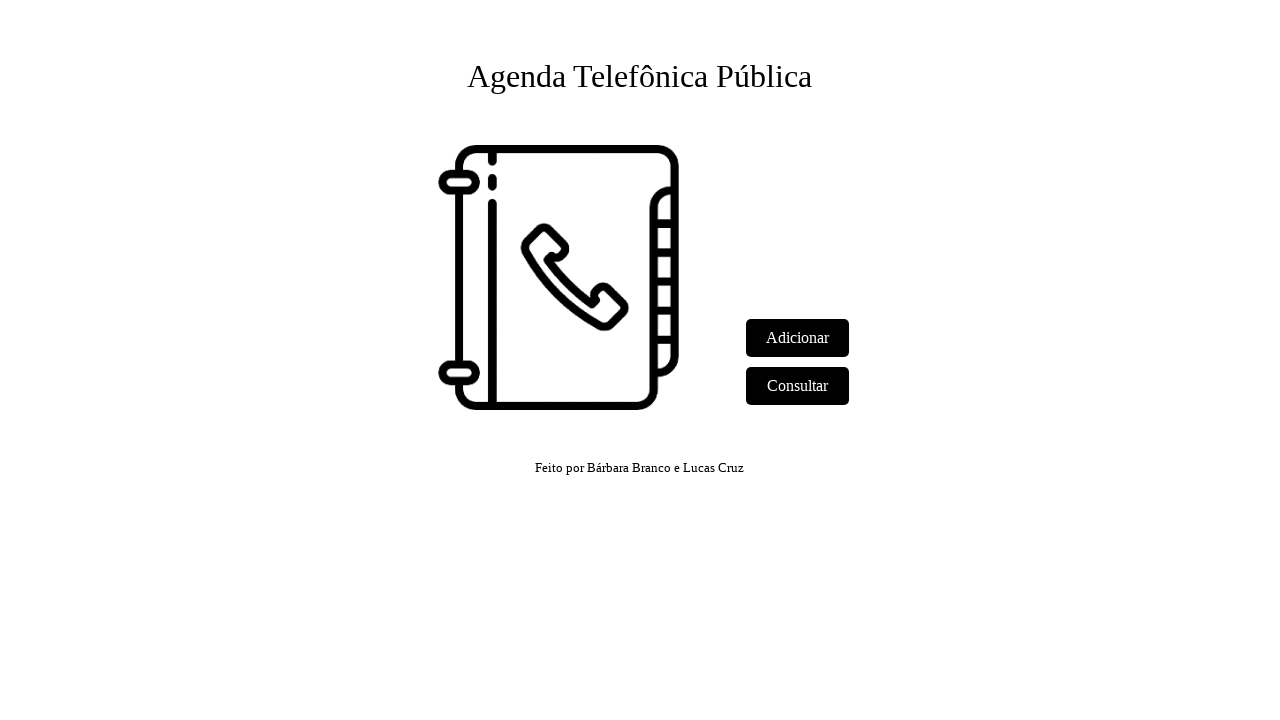

Clicked 'Adicionar' link to navigate to add phone page at (798, 338) on text=Adicionar
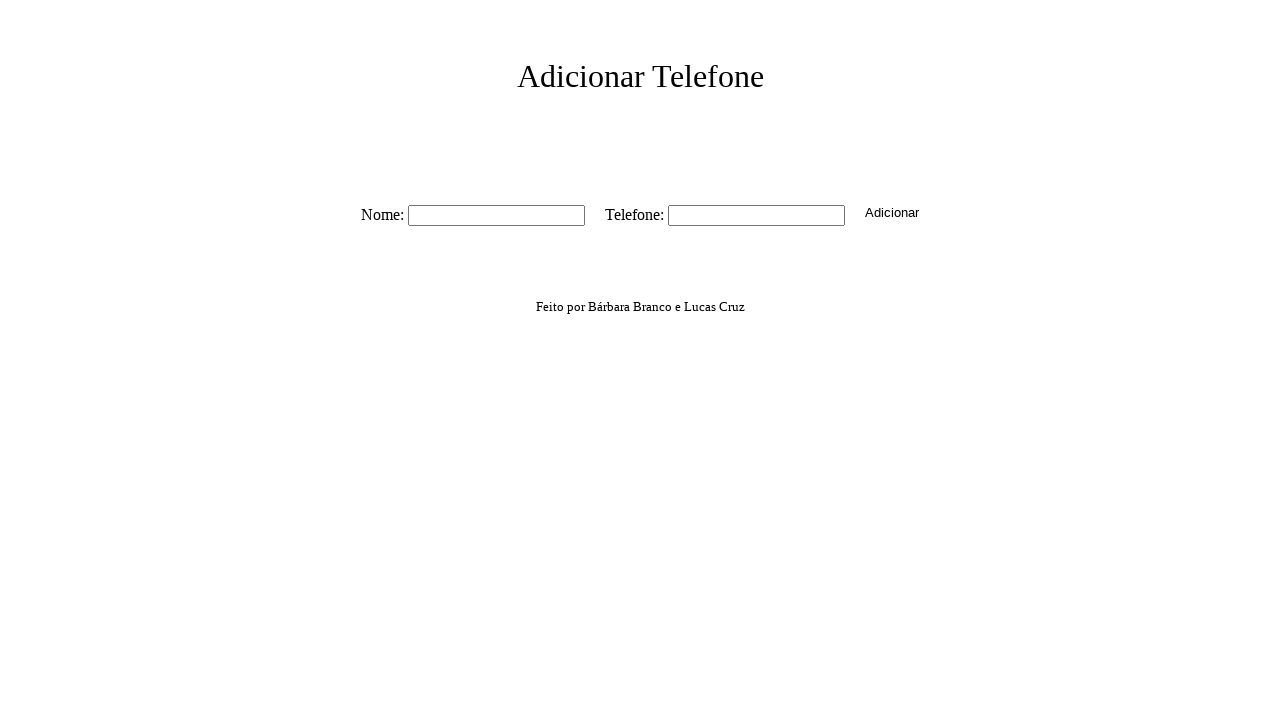

Form field #tel loaded
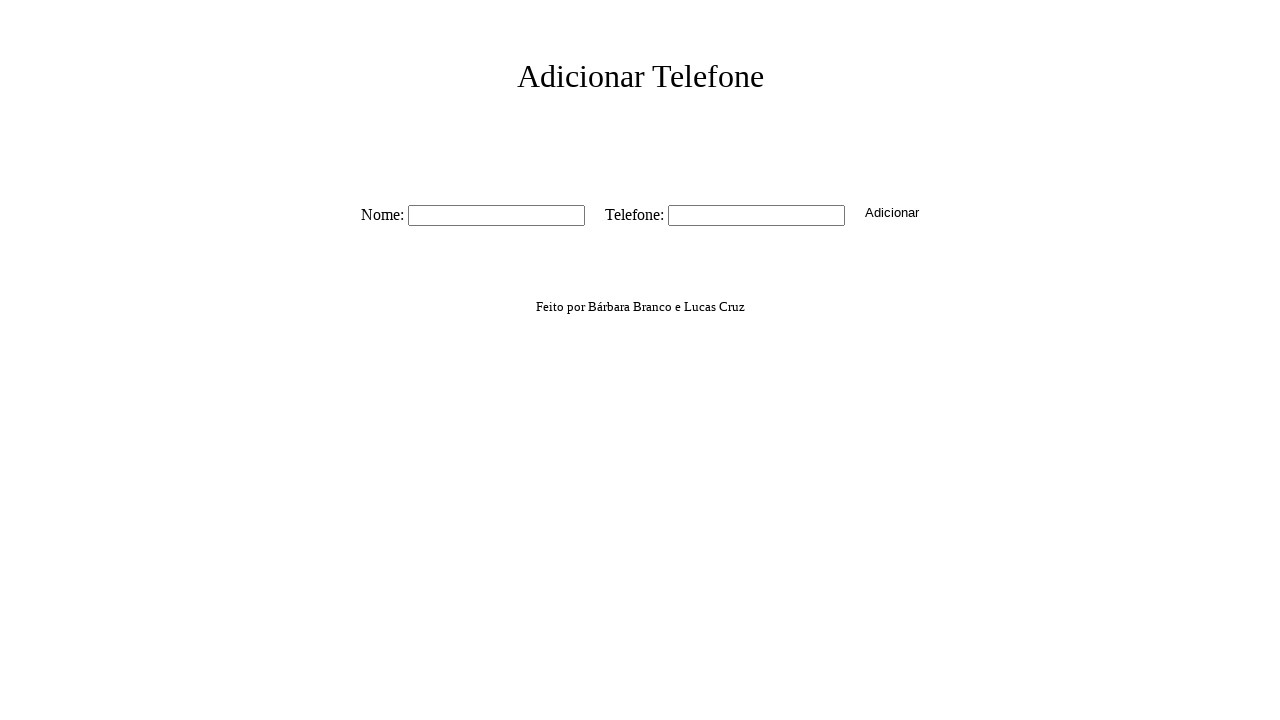

Filled phone field with '11955443322', name field left empty on #tel
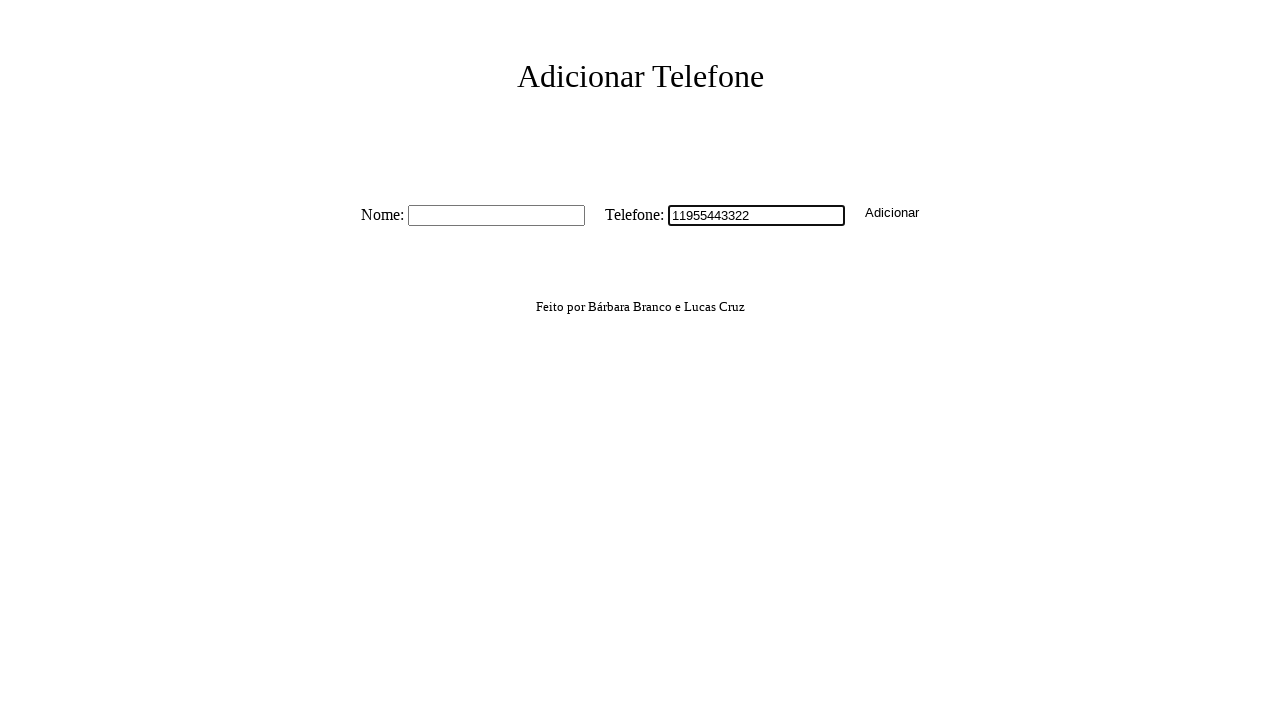

Clicked submit button with empty name field at (892, 212) on button.button-create
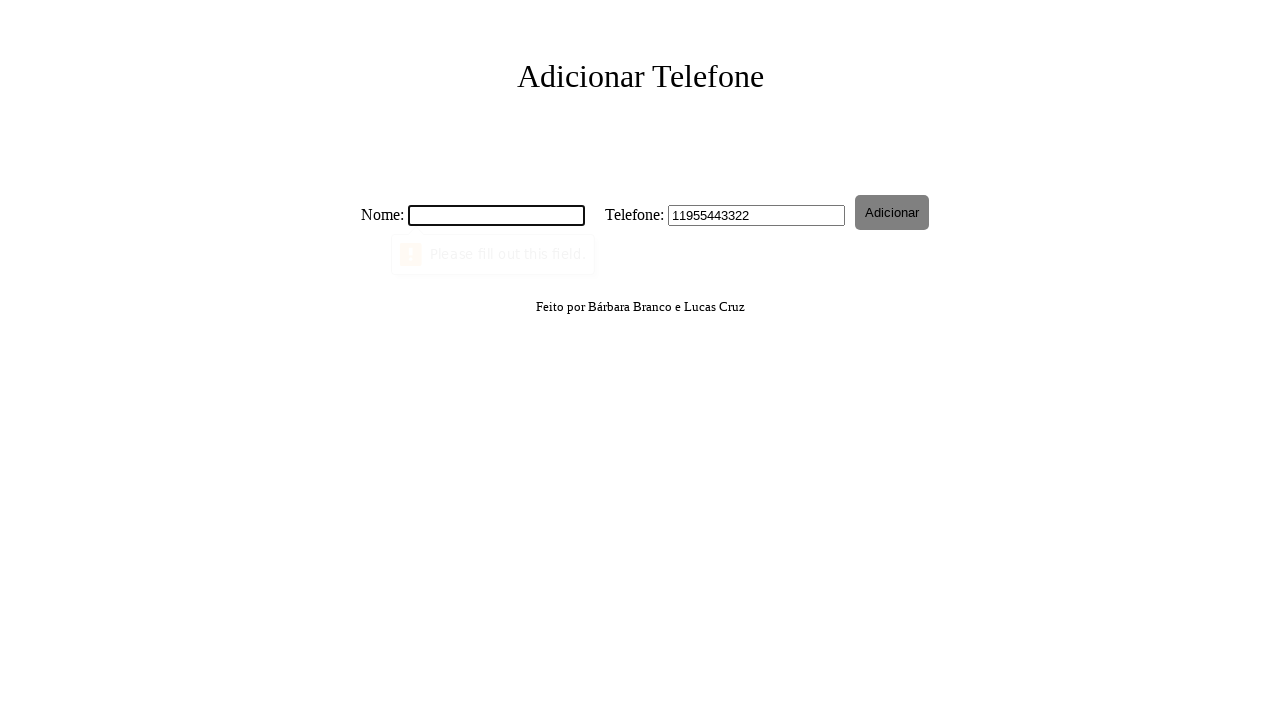

Waited 500ms to verify HTML5 required validation prevents form submission
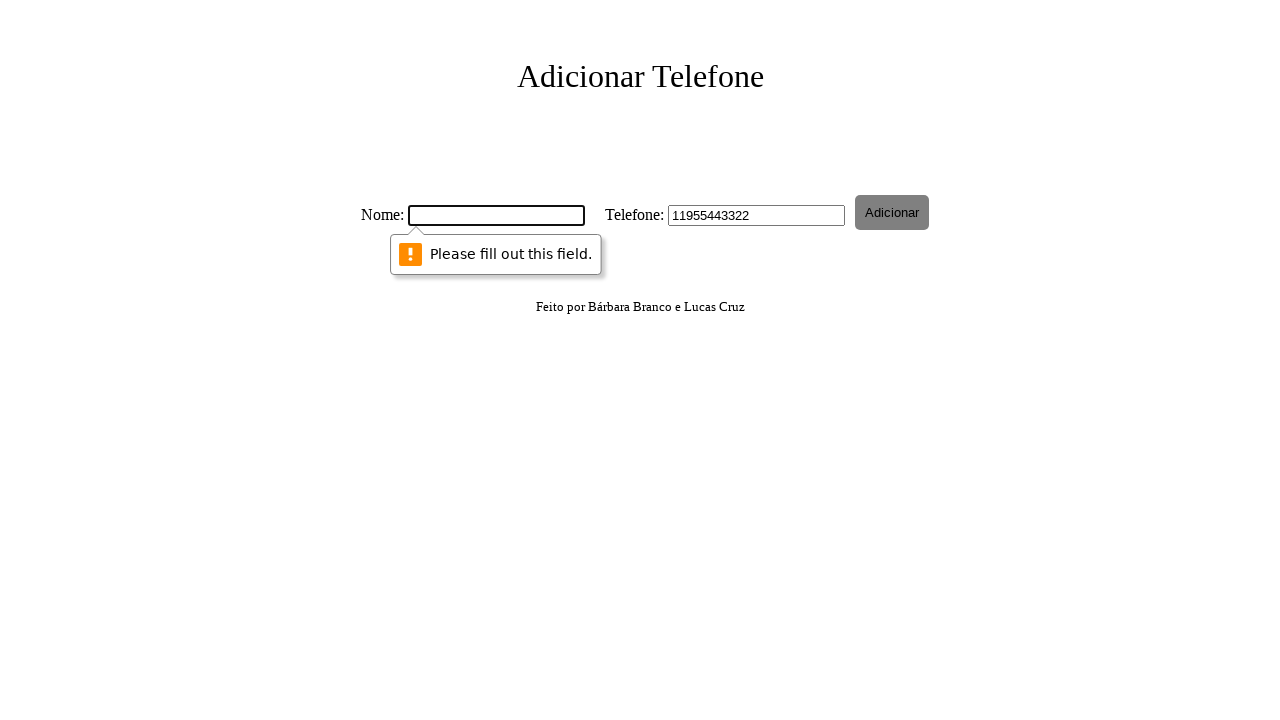

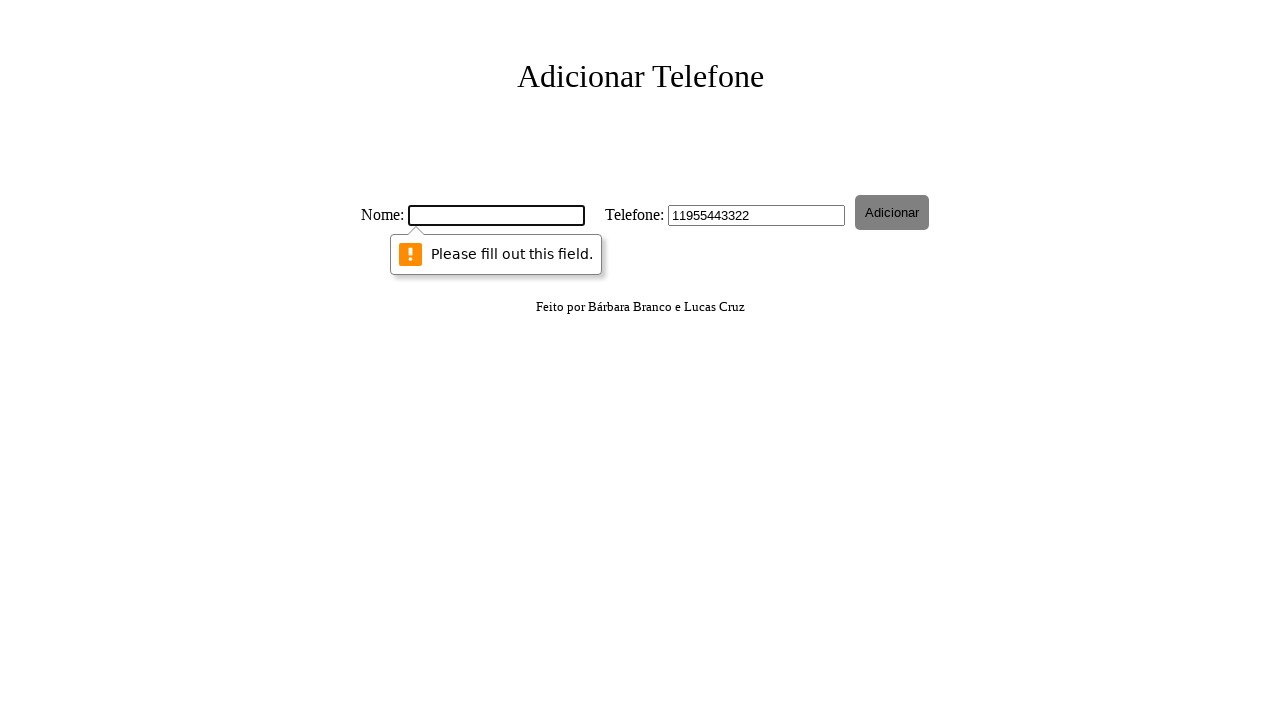